Tests confirmation popup by clicking a button that triggers a confirm dialog and accepting it

Starting URL: https://demoqa.com/alerts

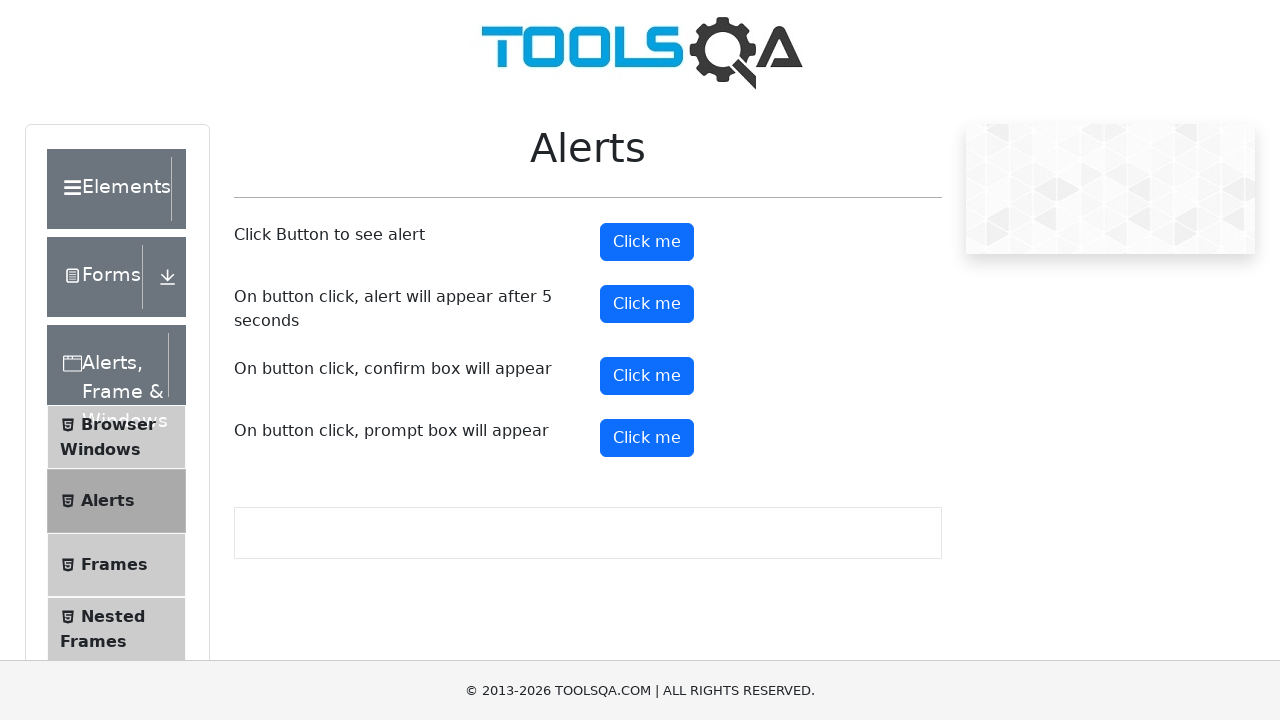

Set up dialog handler to accept confirmation popups
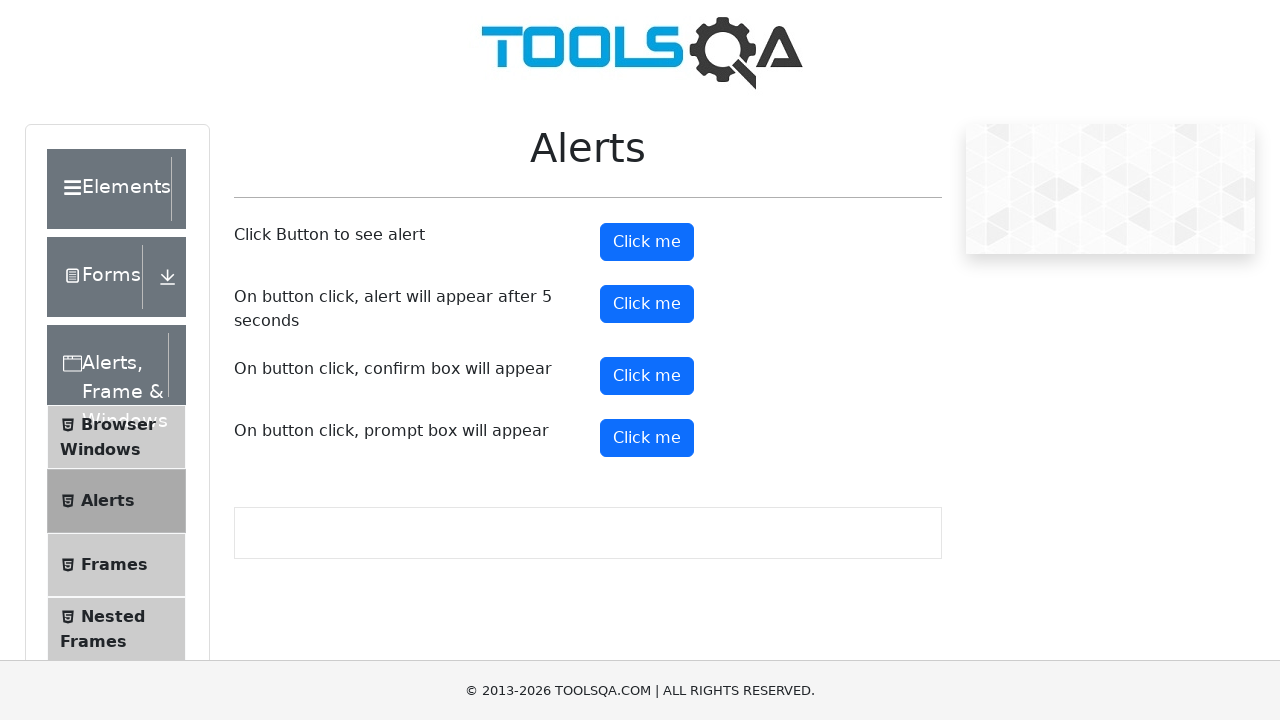

Clicked confirm button to trigger confirmation dialog at (647, 376) on #confirmButton
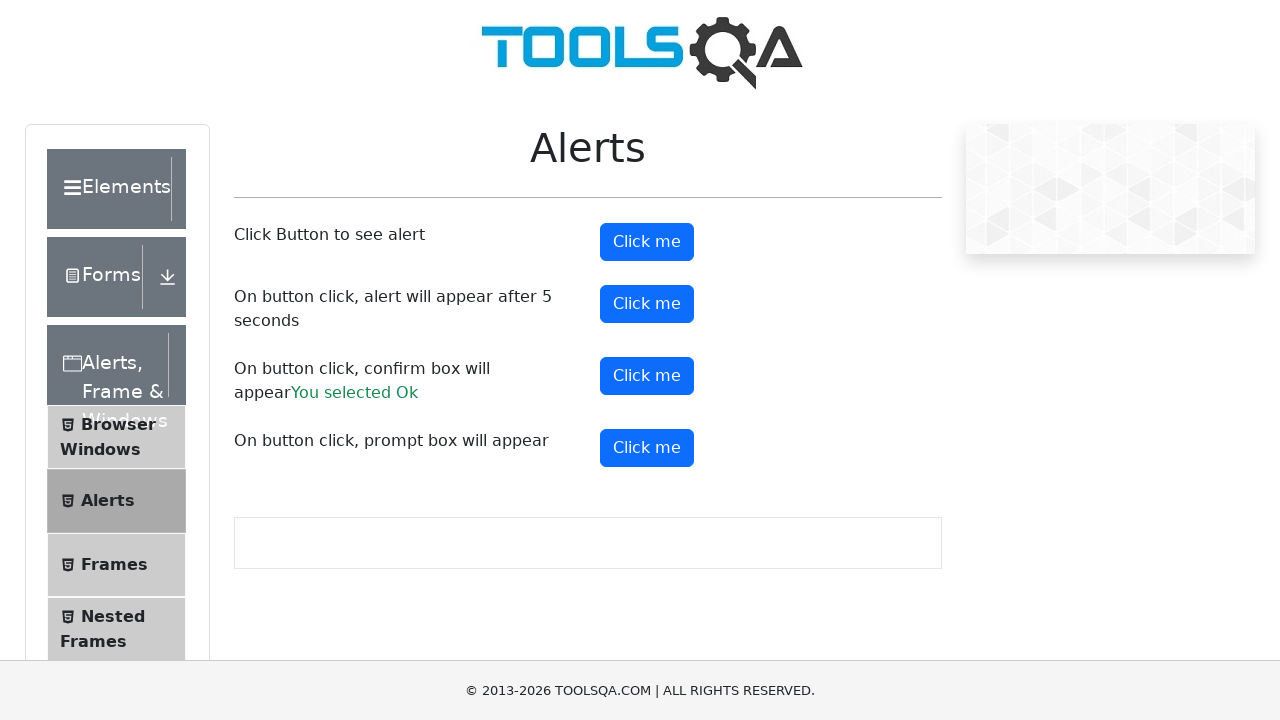

Confirmation result text appeared on page
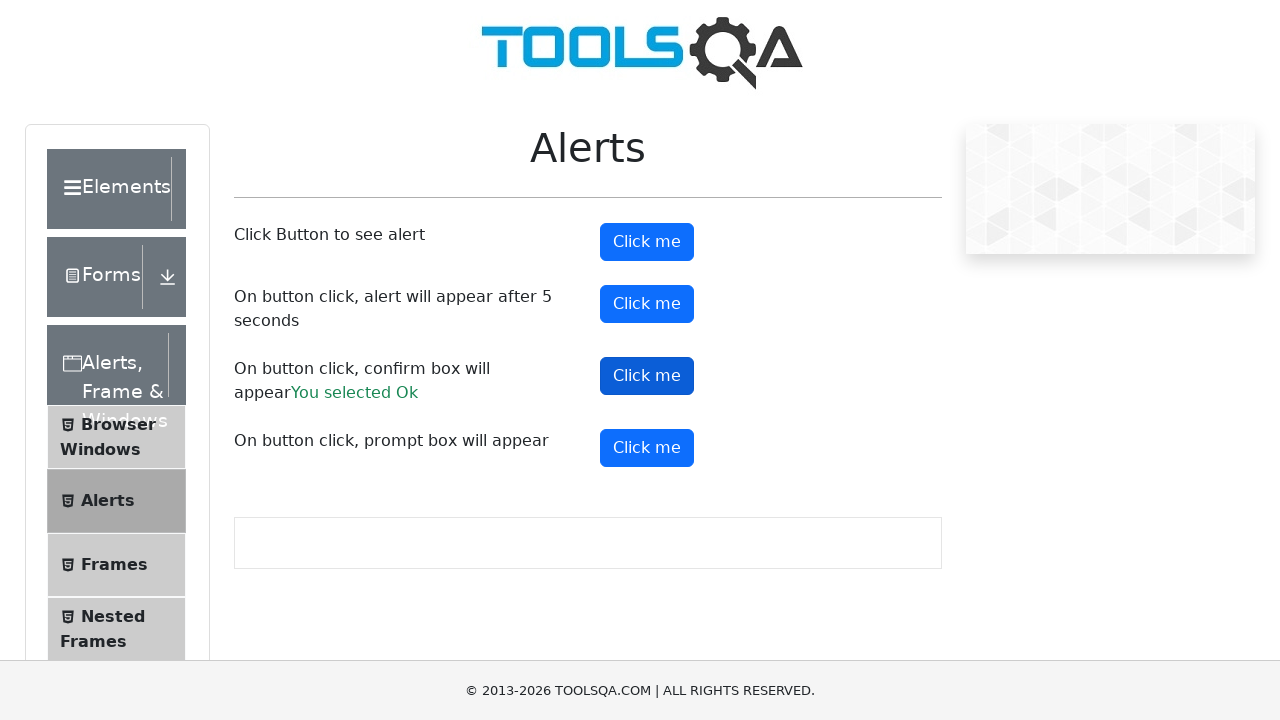

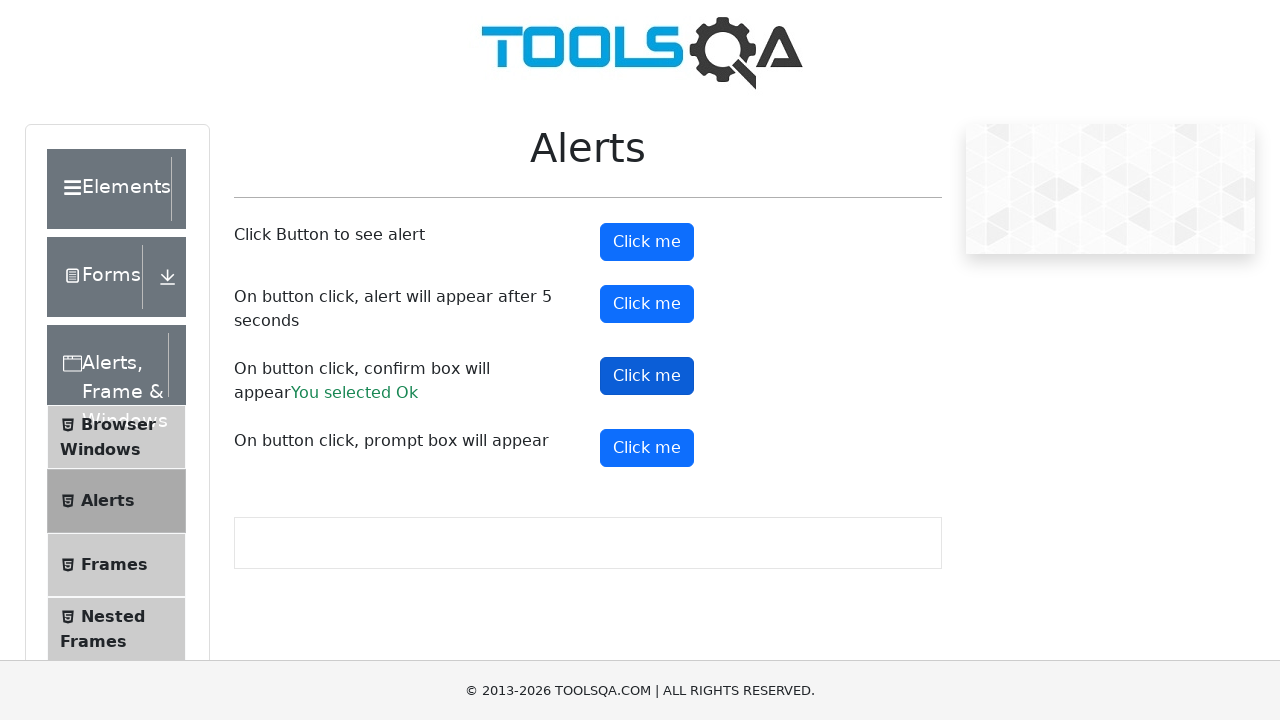